Tests web table sorting functionality and searches for specific items across pagination, verifying prices

Starting URL: https://rahulshettyacademy.com/seleniumPractise/#/offers

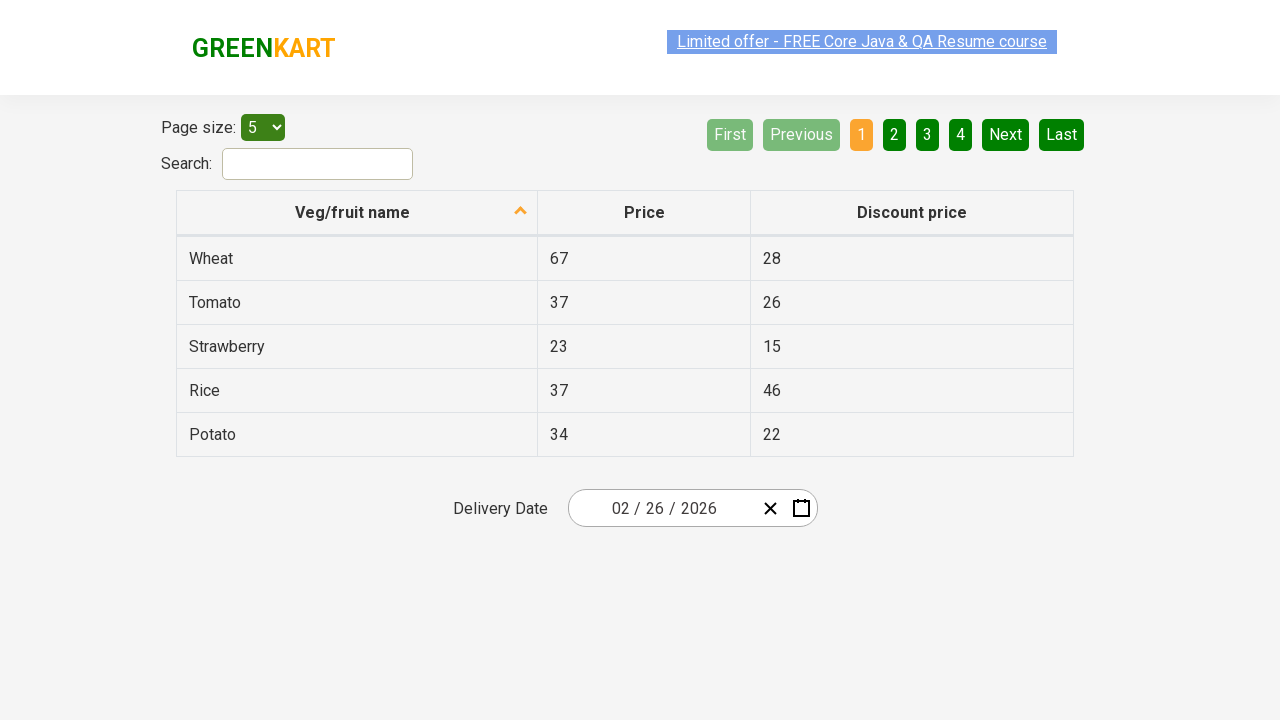

Table header loaded and is visible
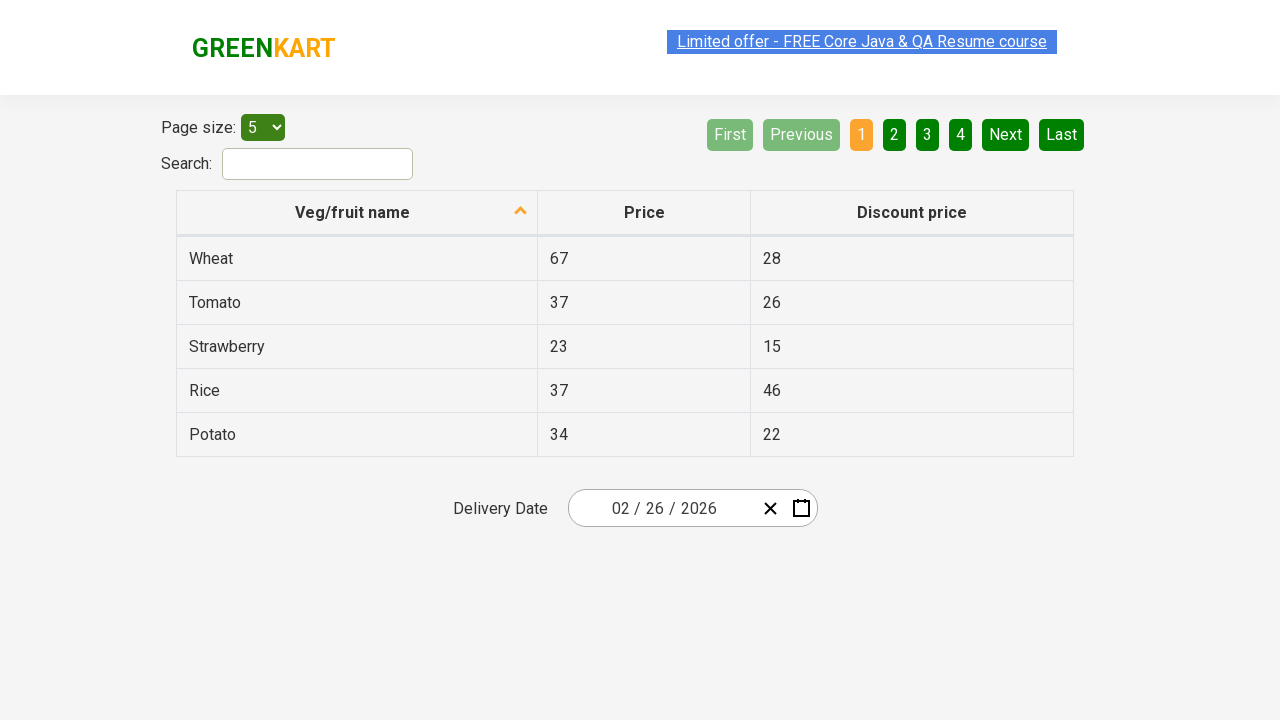

Clicked first column header to sort products at (357, 213) on xpath=//tr/th[1]
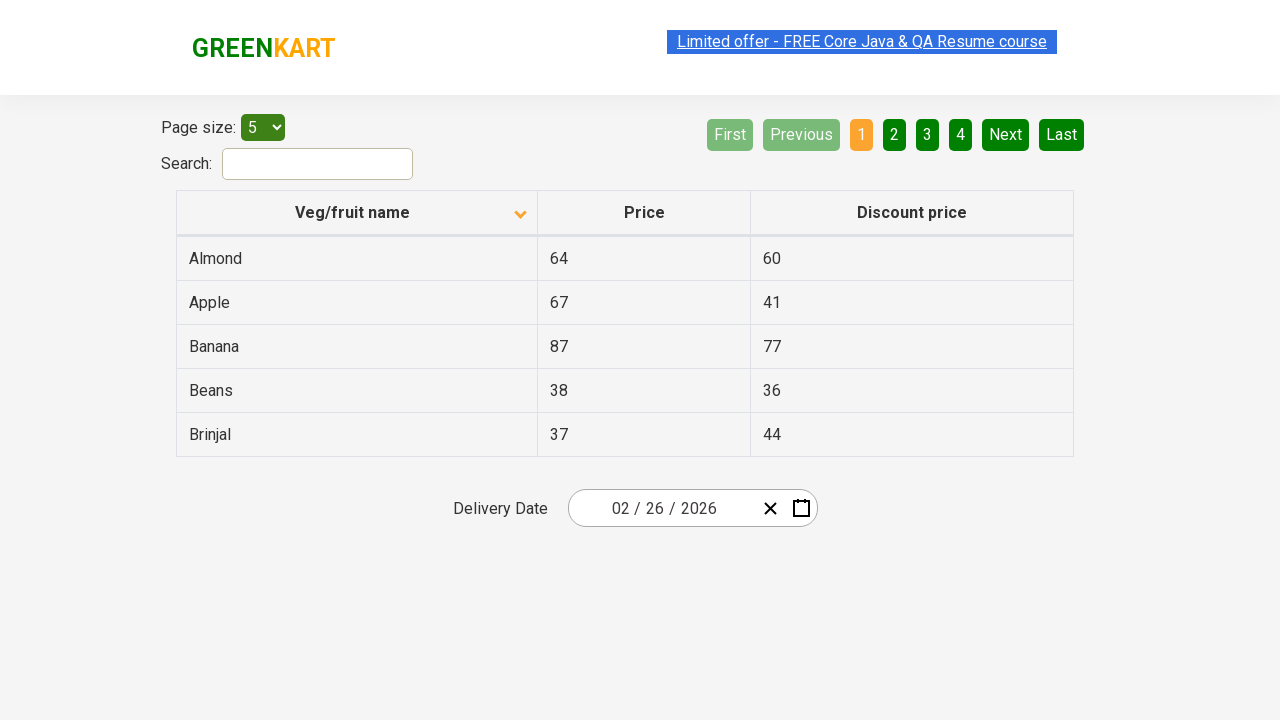

Retrieved all first column elements from table body
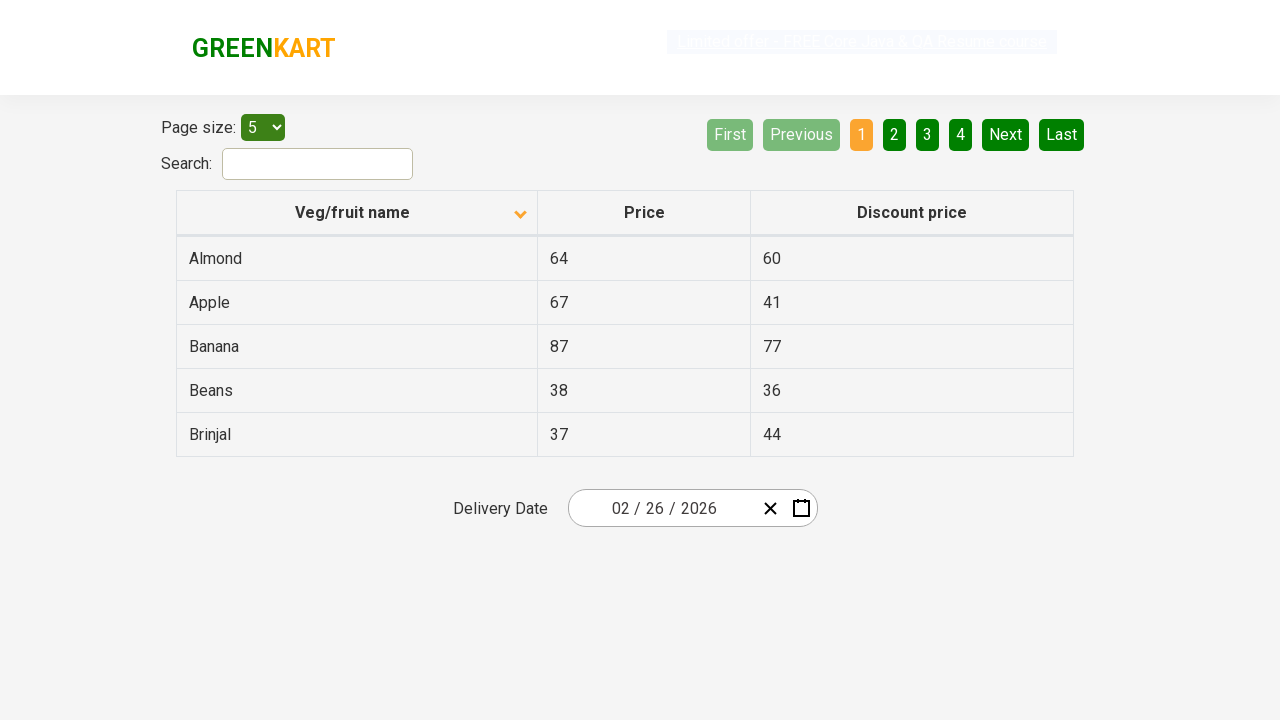

Verified that products are sorted alphabetically
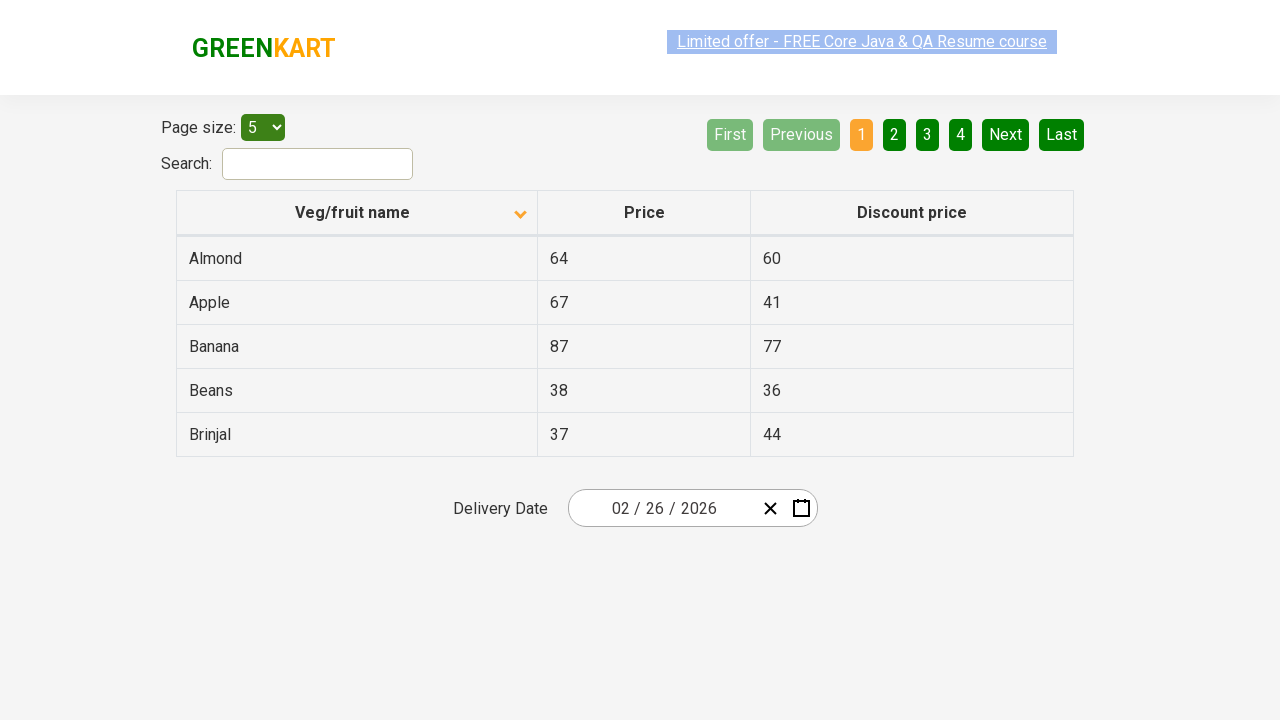

Retrieved all product name rows from current page
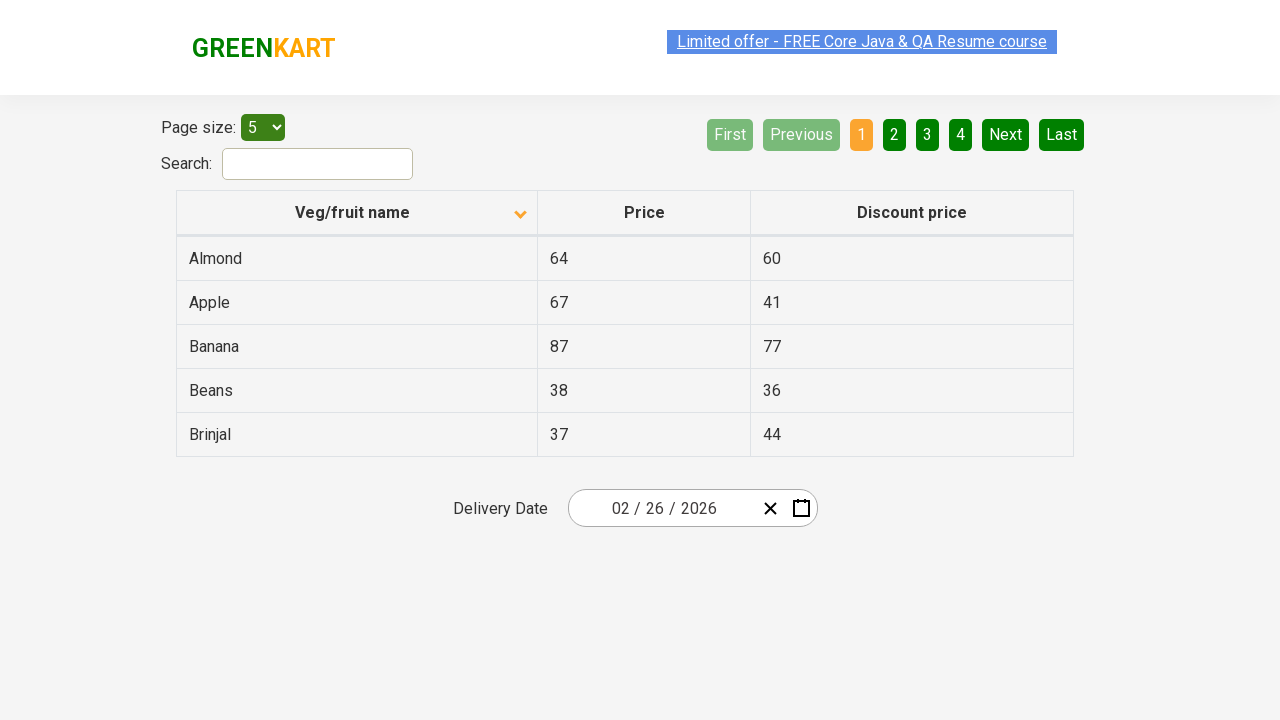

Clicked next page button to search for Rice on next page at (1006, 134) on [aria-label='Next']
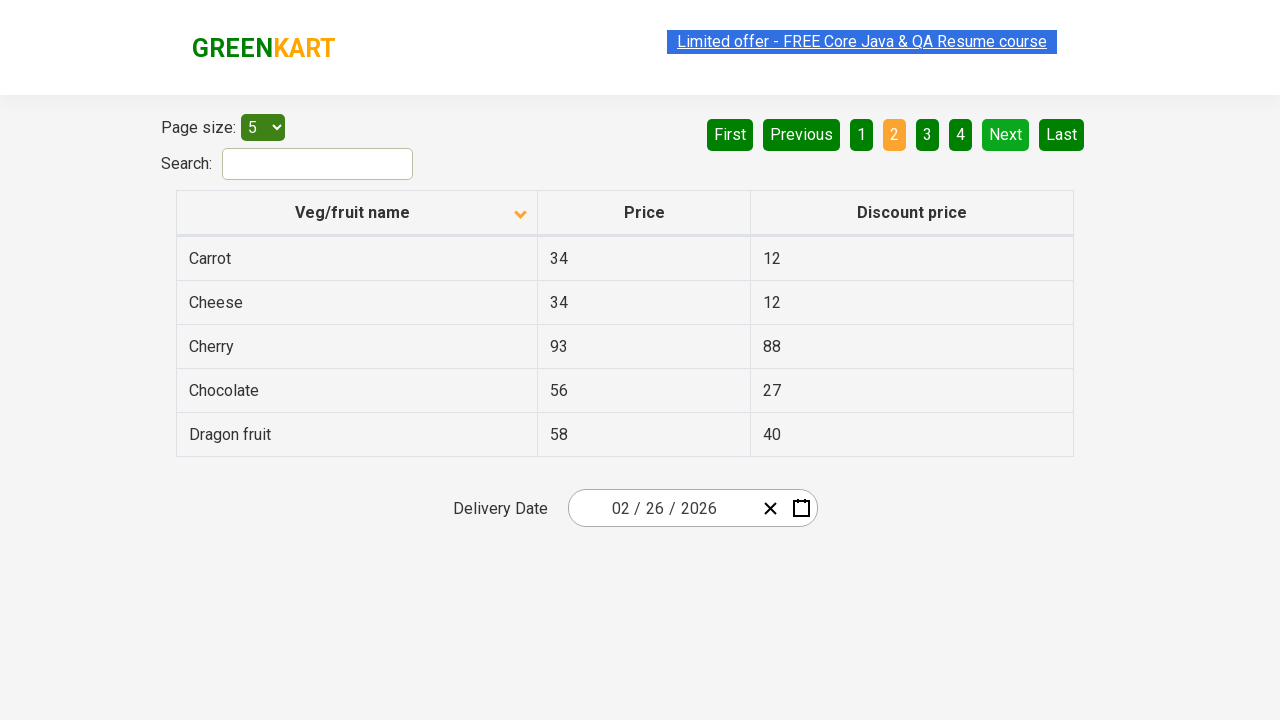

Waited for table content to update on next page
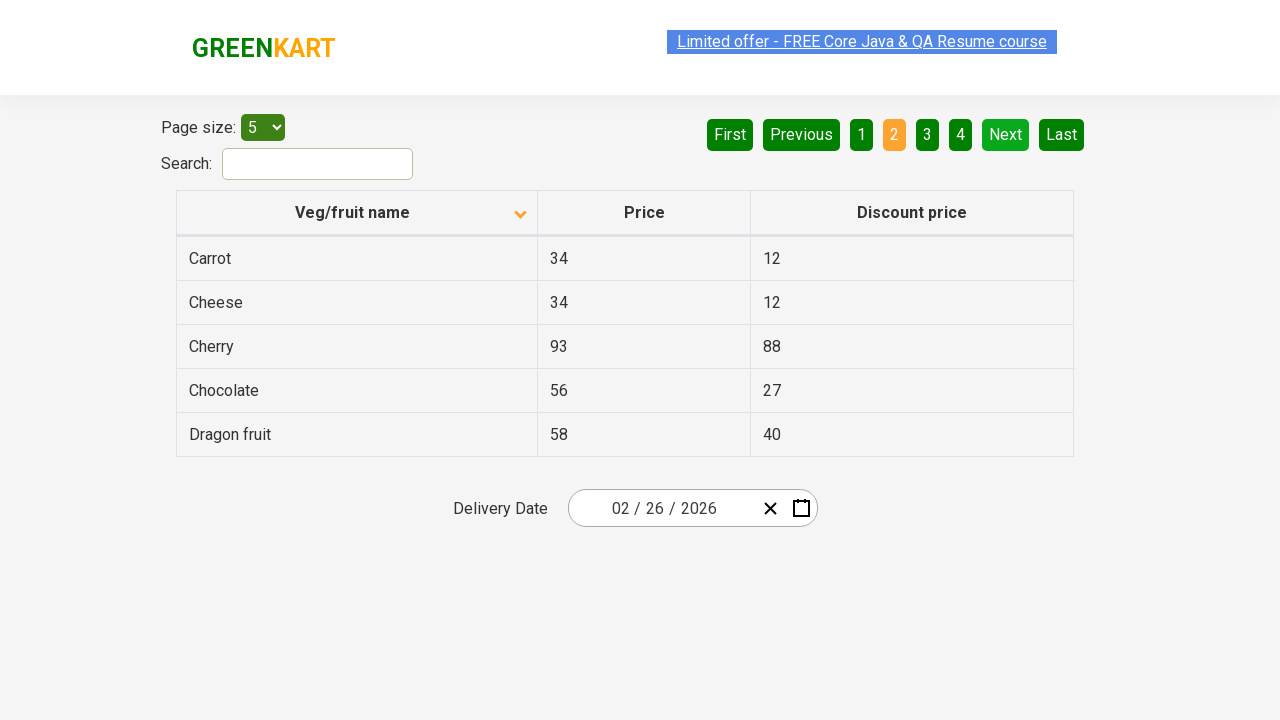

Retrieved all product name rows from current page
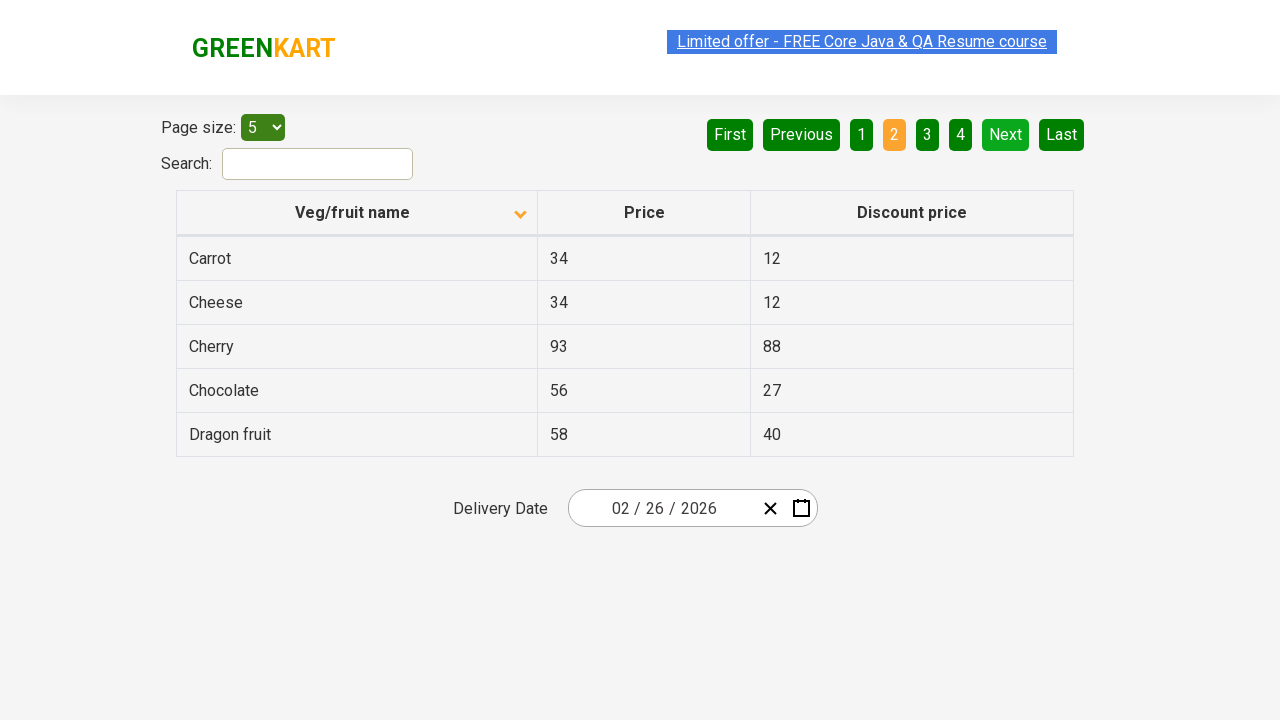

Clicked next page button to search for Rice on next page at (1006, 134) on [aria-label='Next']
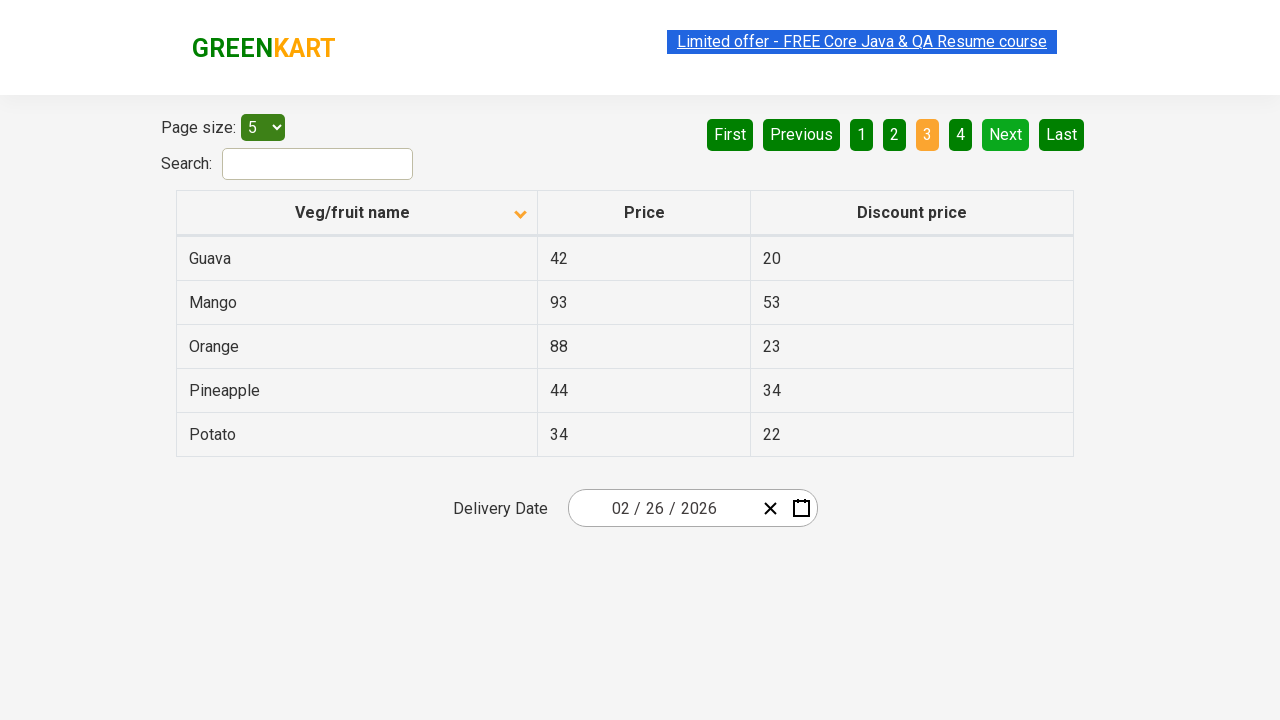

Waited for table content to update on next page
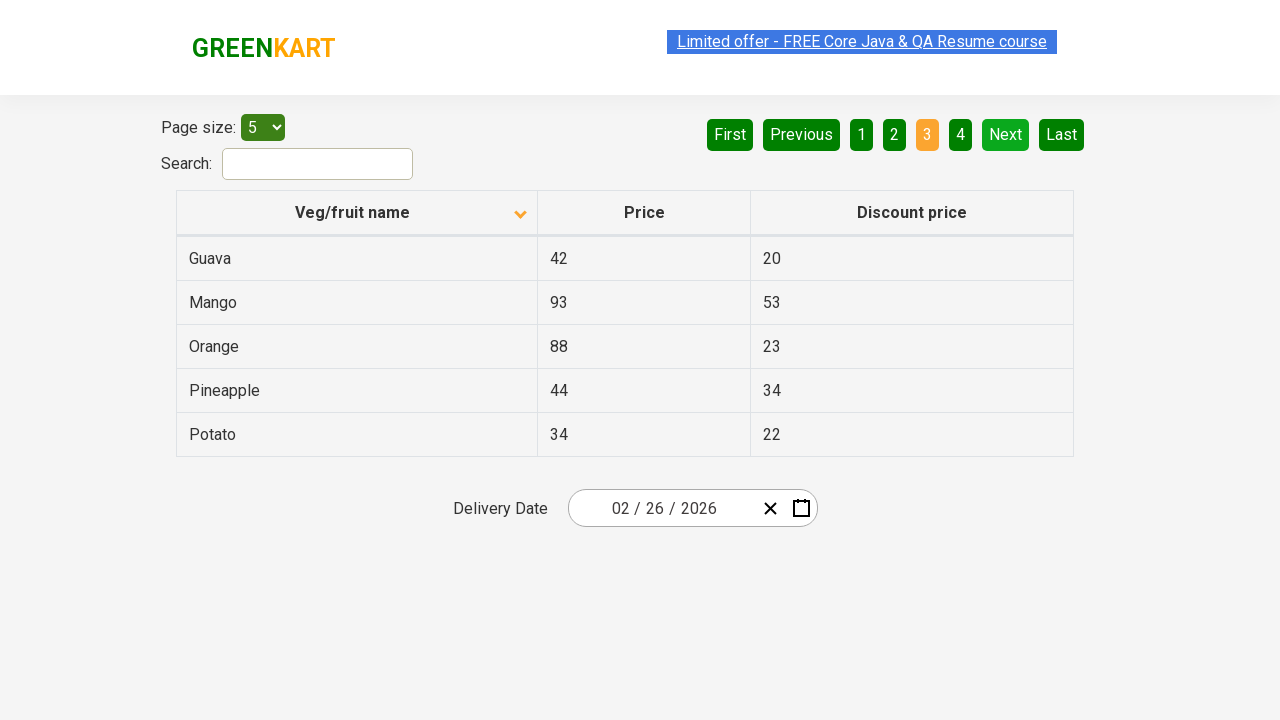

Retrieved all product name rows from current page
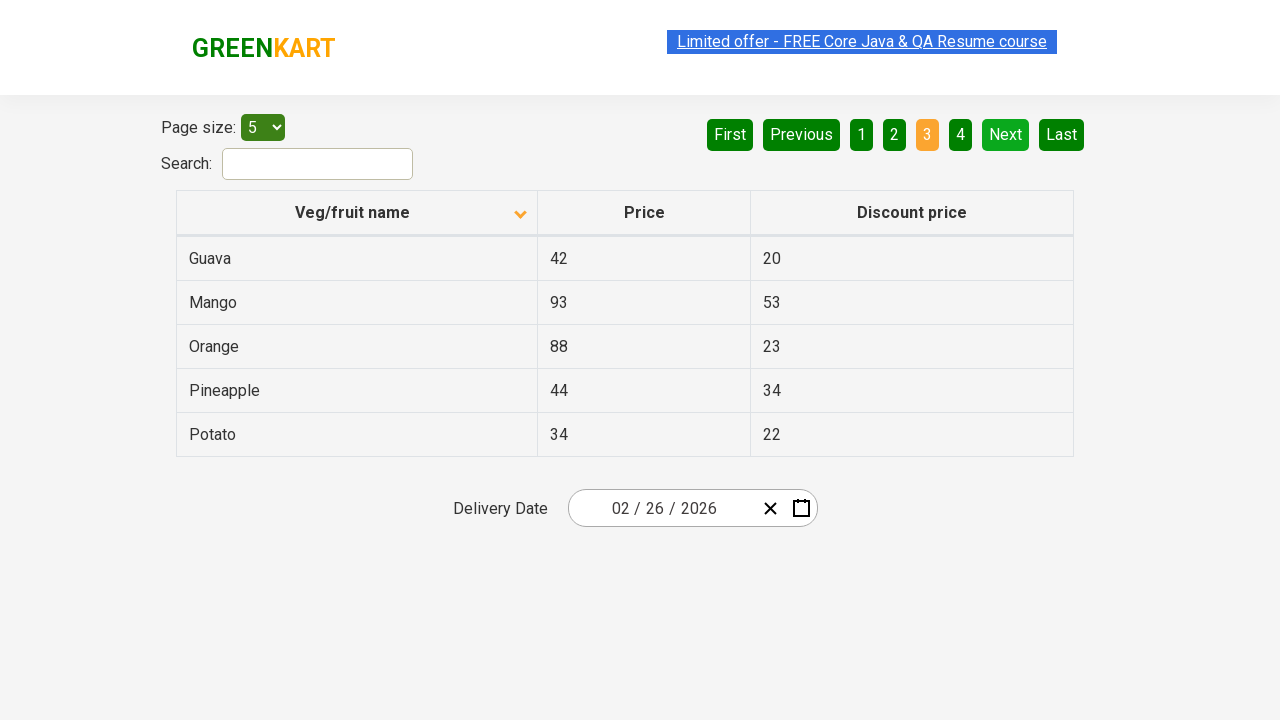

Clicked next page button to search for Rice on next page at (1006, 134) on [aria-label='Next']
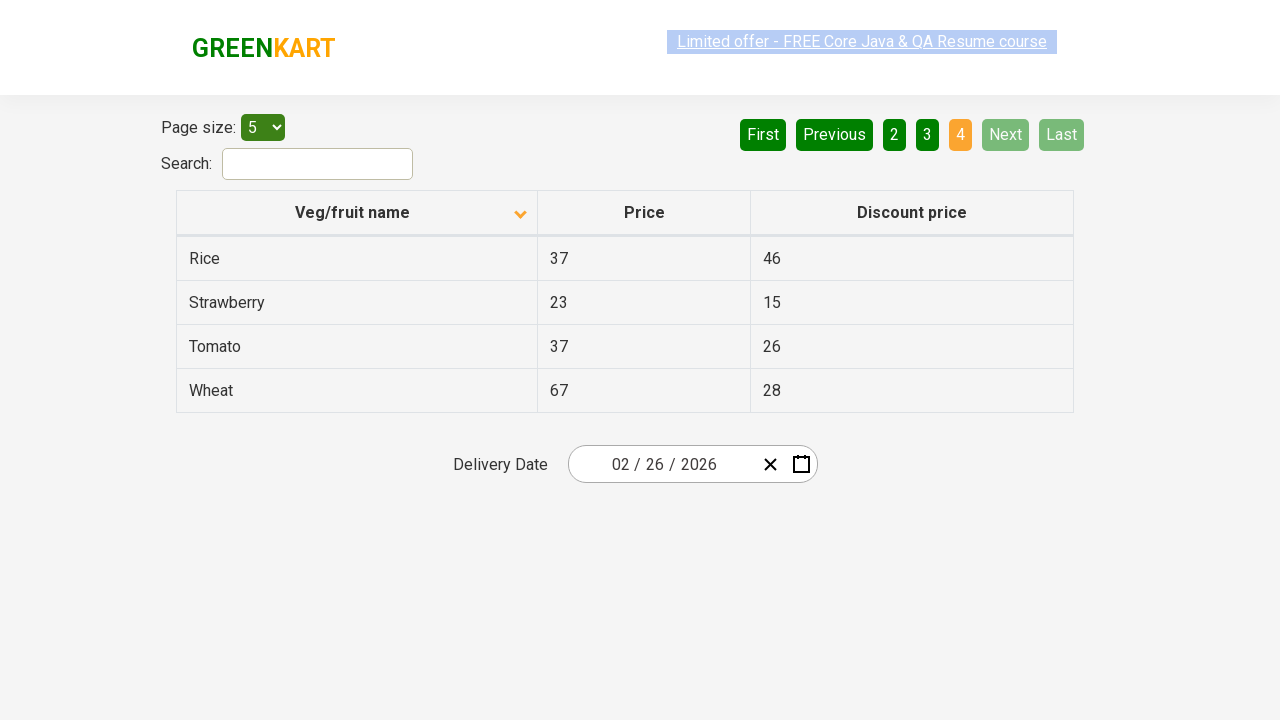

Waited for table content to update on next page
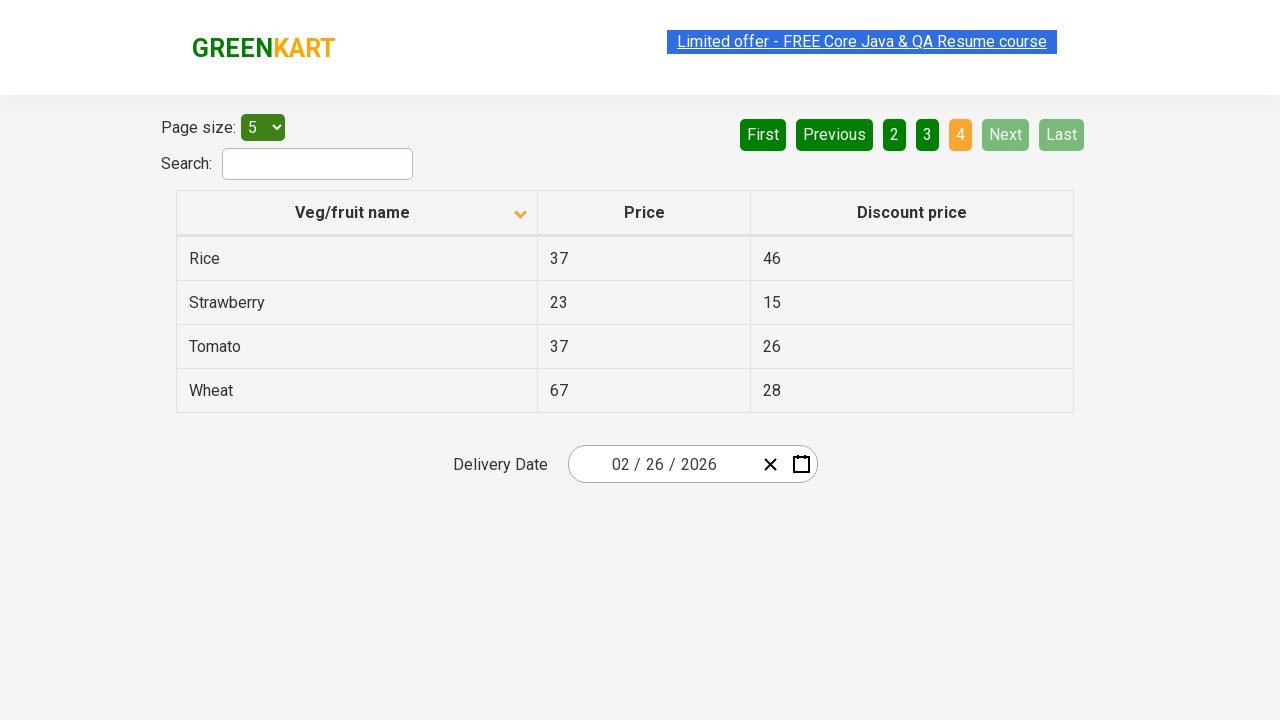

Retrieved all product name rows from current page
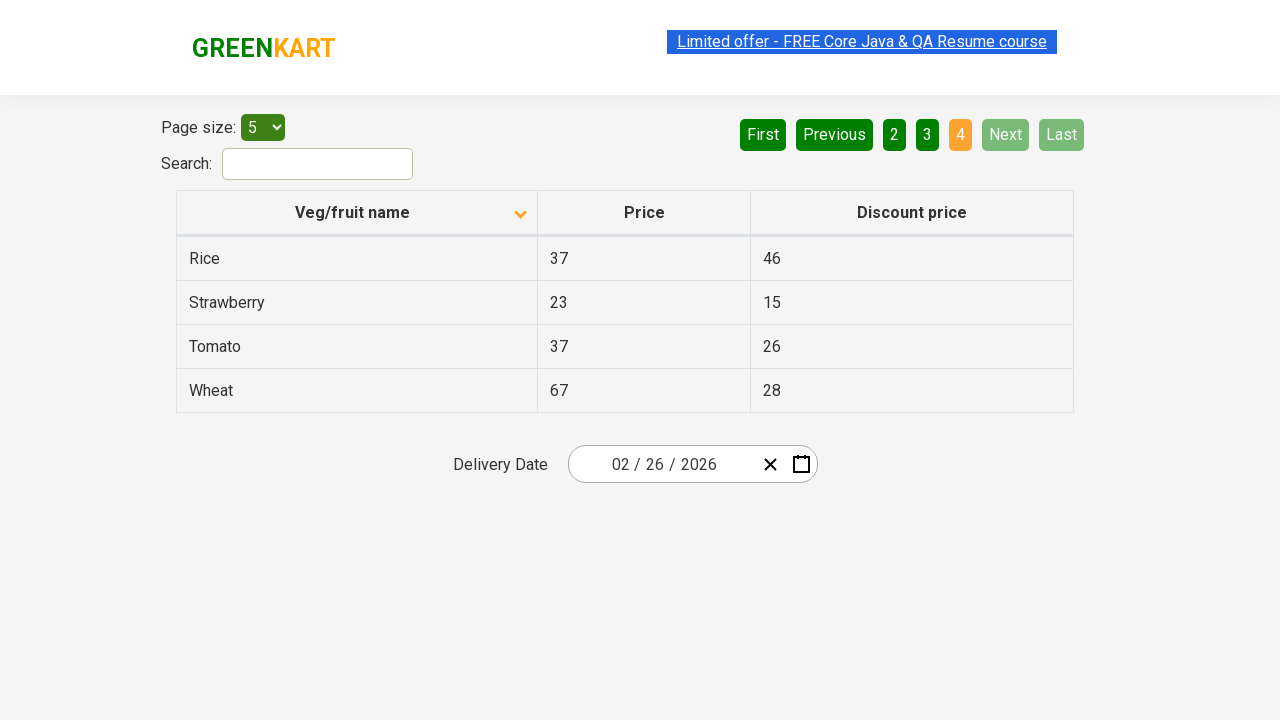

Found Rice product with price: 37
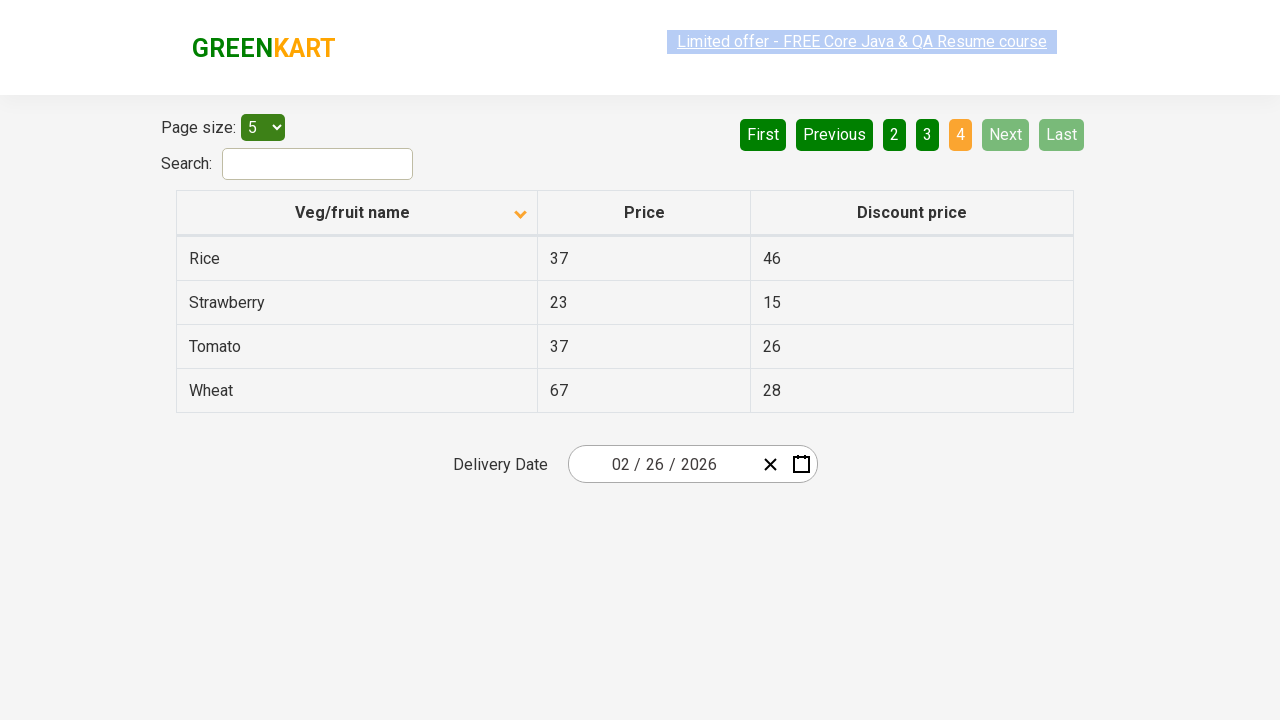

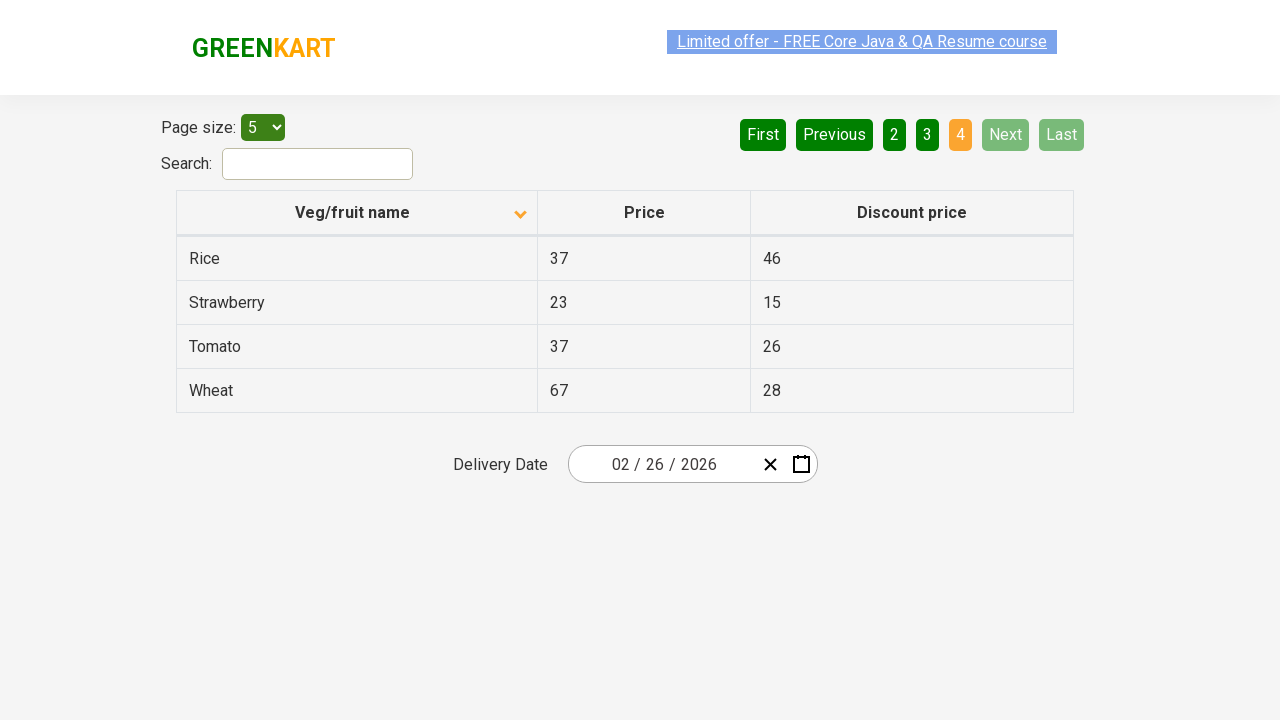